Navigates to the TEDI SV UGM website and verifies the page title and URL are correct

Starting URL: https://tedi.sv.ugm.ac.id/id/muka/

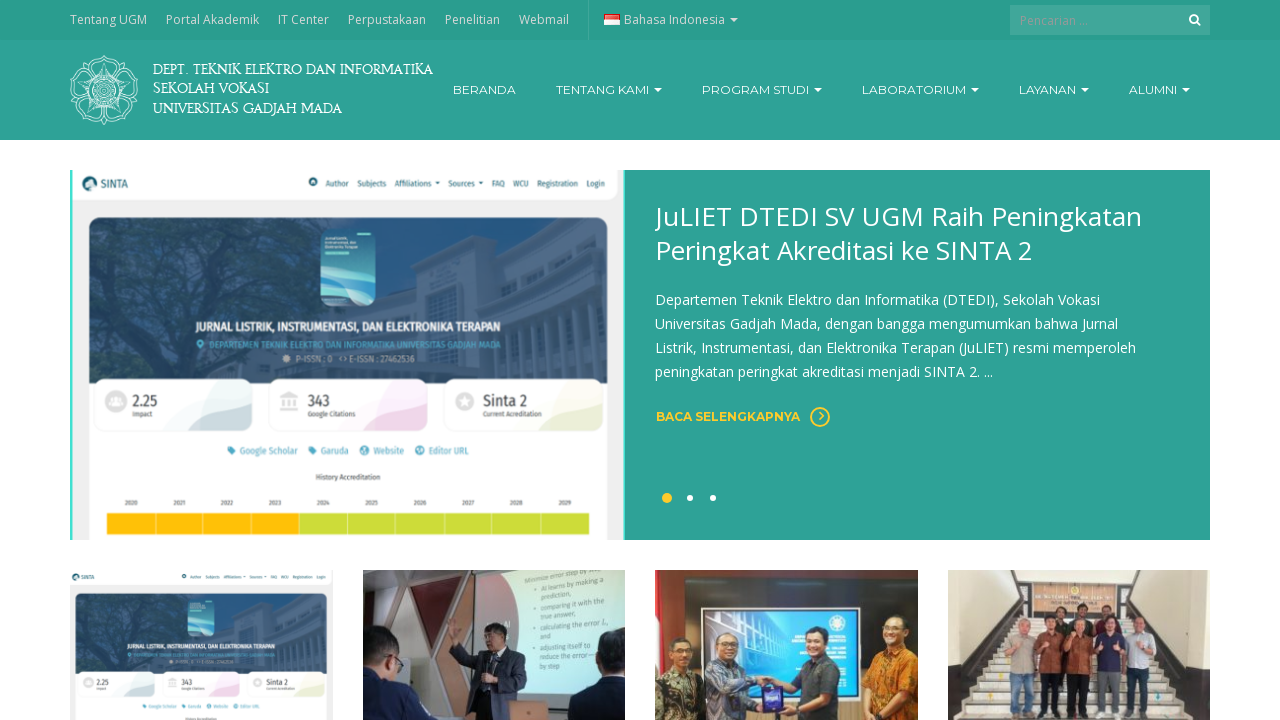

Verified page title is correct
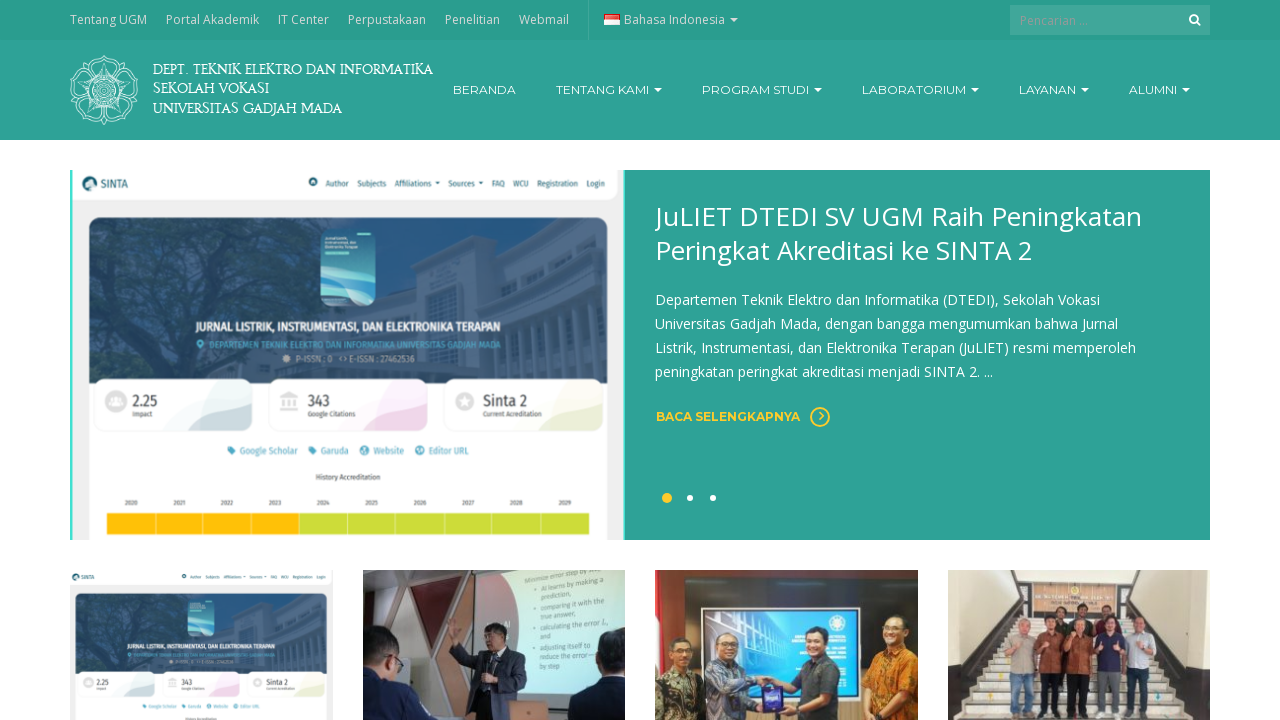

Verified current URL is correct
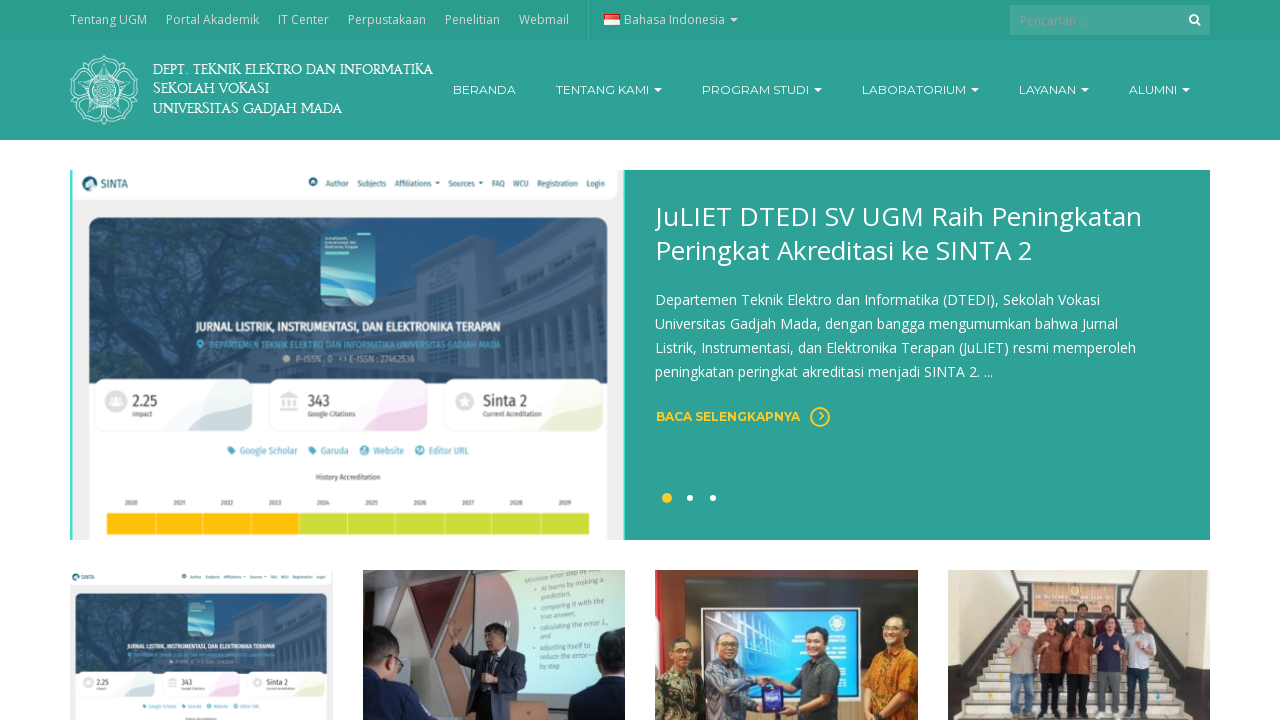

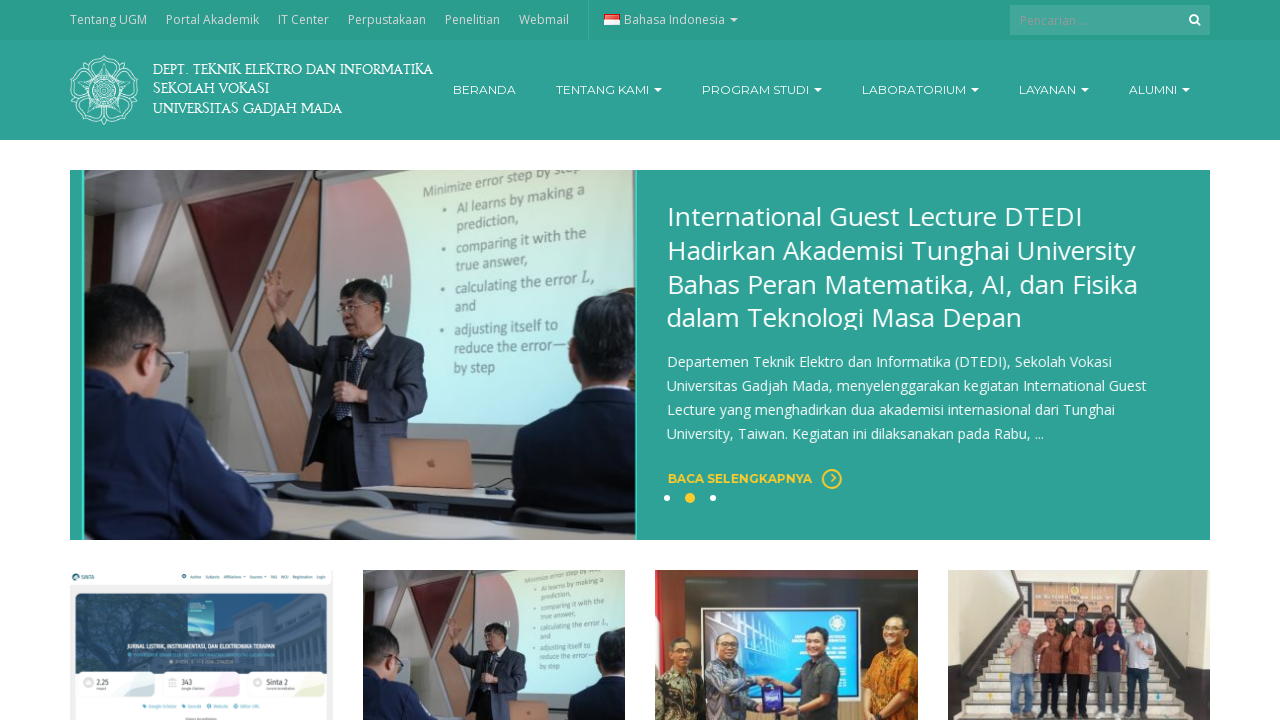